Tests checkbox functionality by locating two checkboxes and clicking them if they are not already selected, ensuring both checkboxes end up in a checked state.

Starting URL: https://the-internet.herokuapp.com/checkboxes

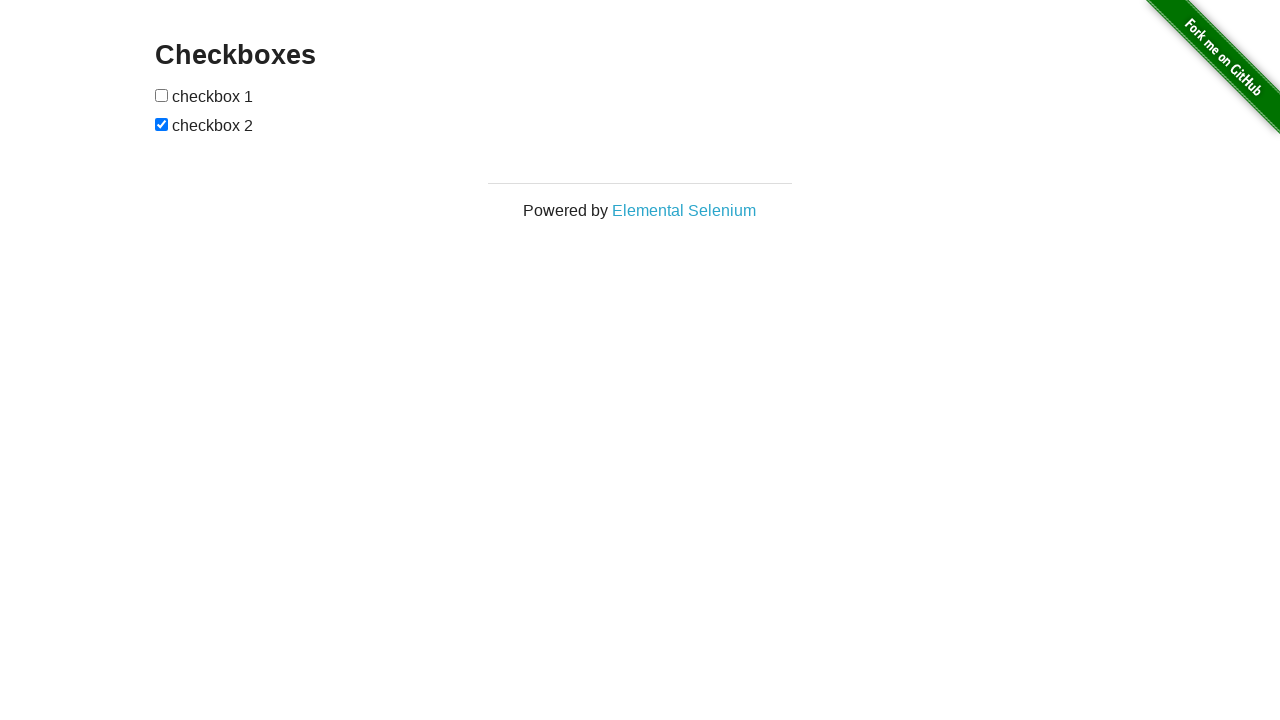

Located first checkbox element
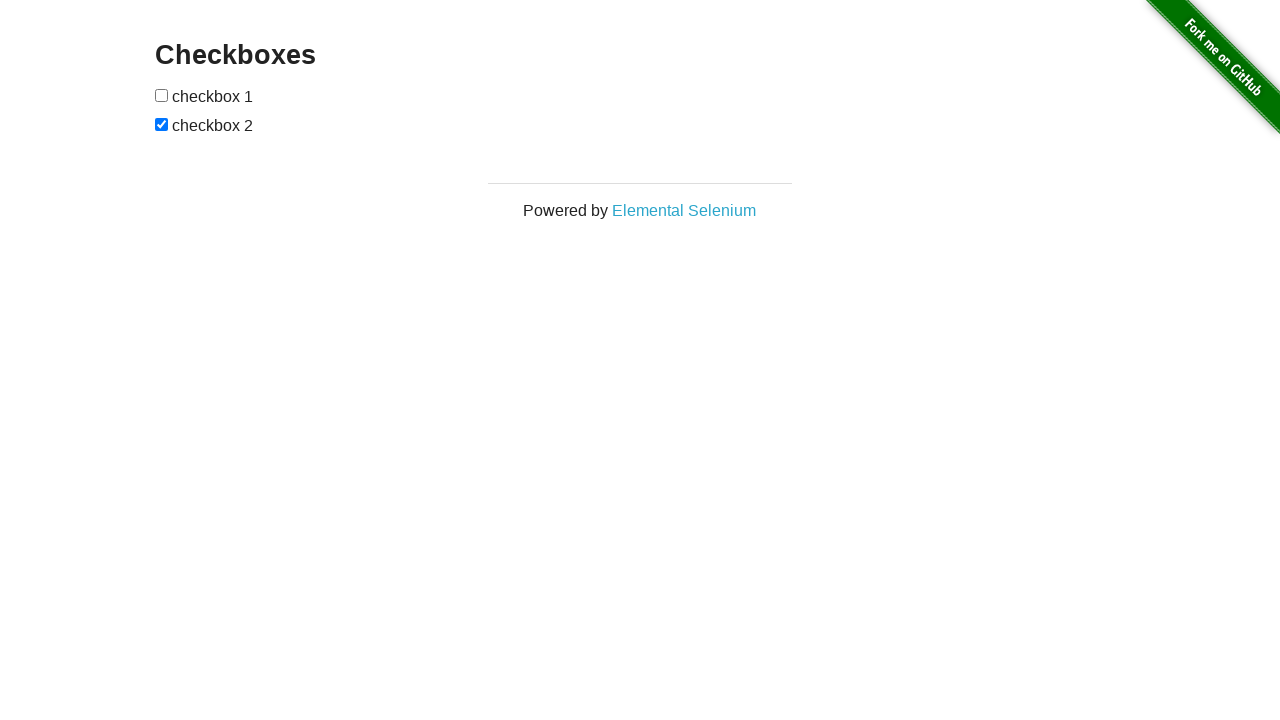

Located second checkbox element
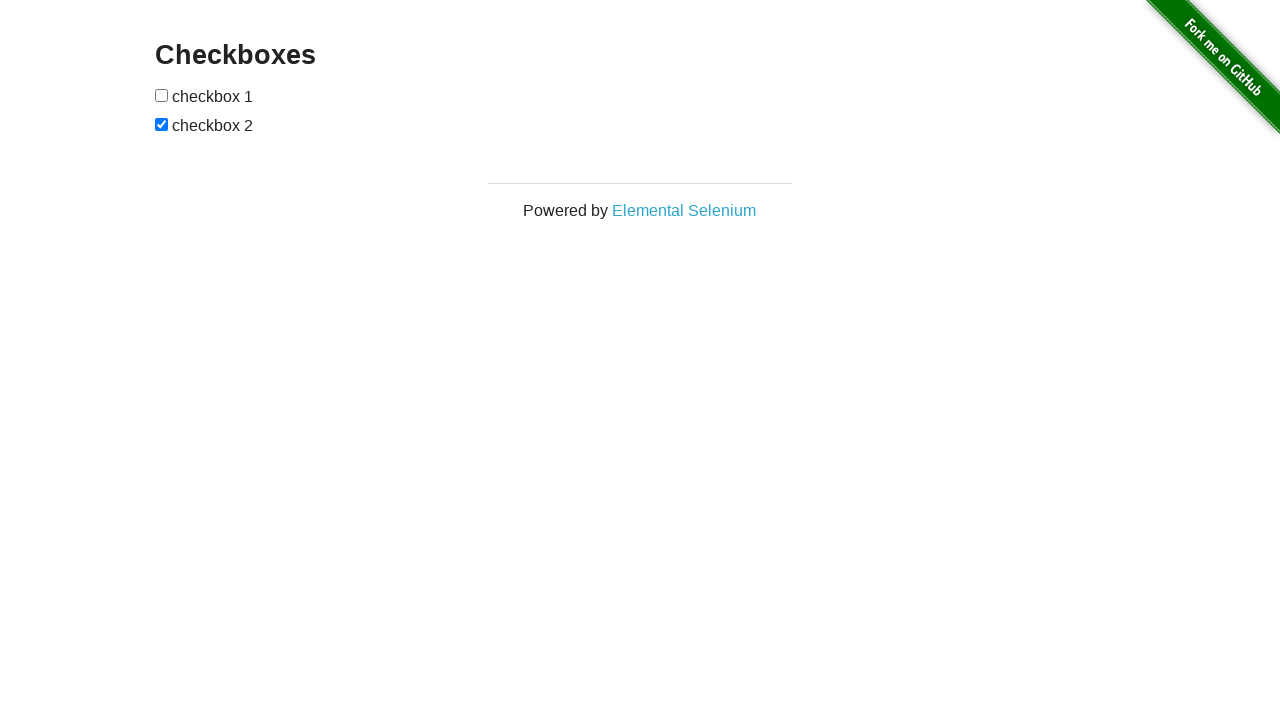

Checked first checkbox state
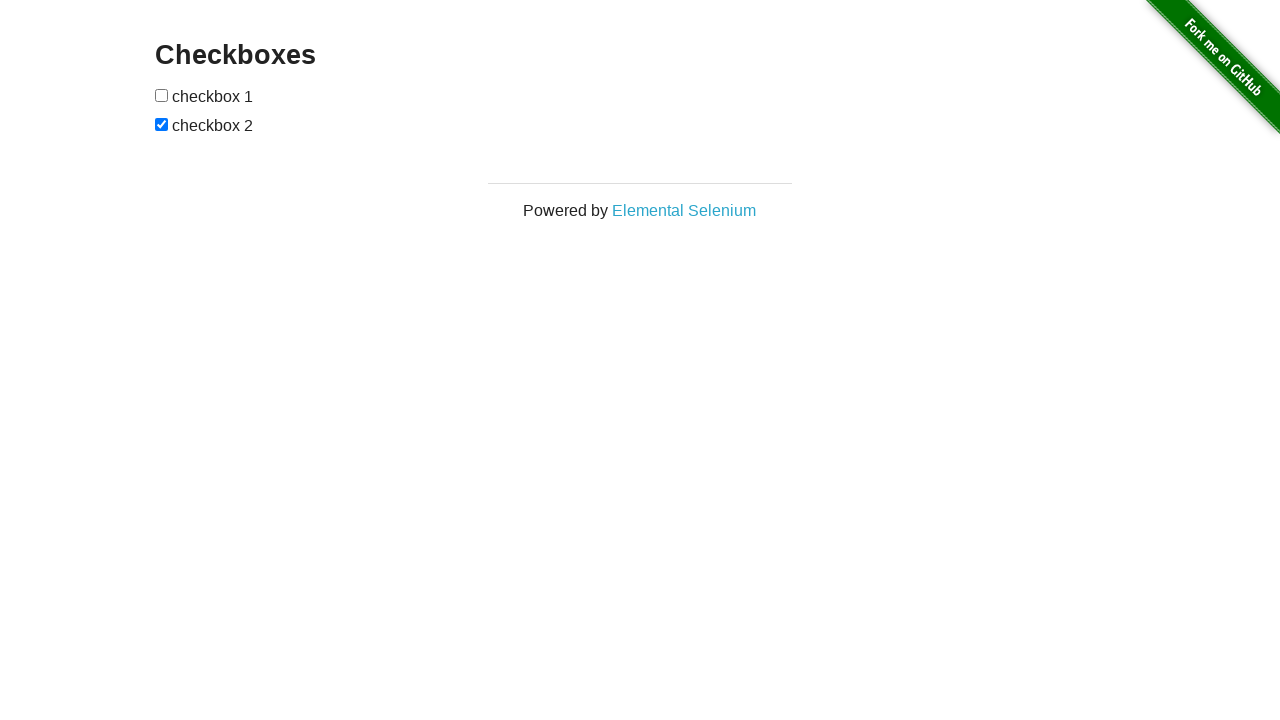

Clicked first checkbox to select it at (162, 95) on input[type='checkbox'] >> nth=0
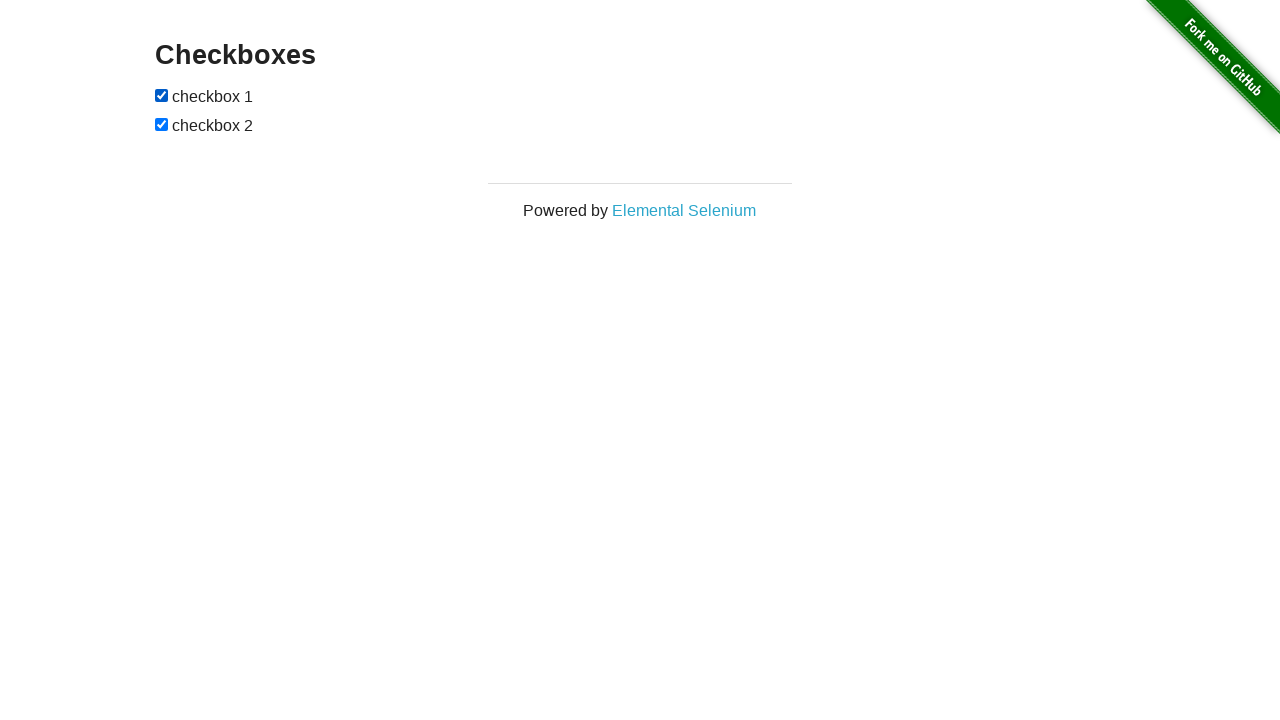

Second checkbox already selected, no action needed
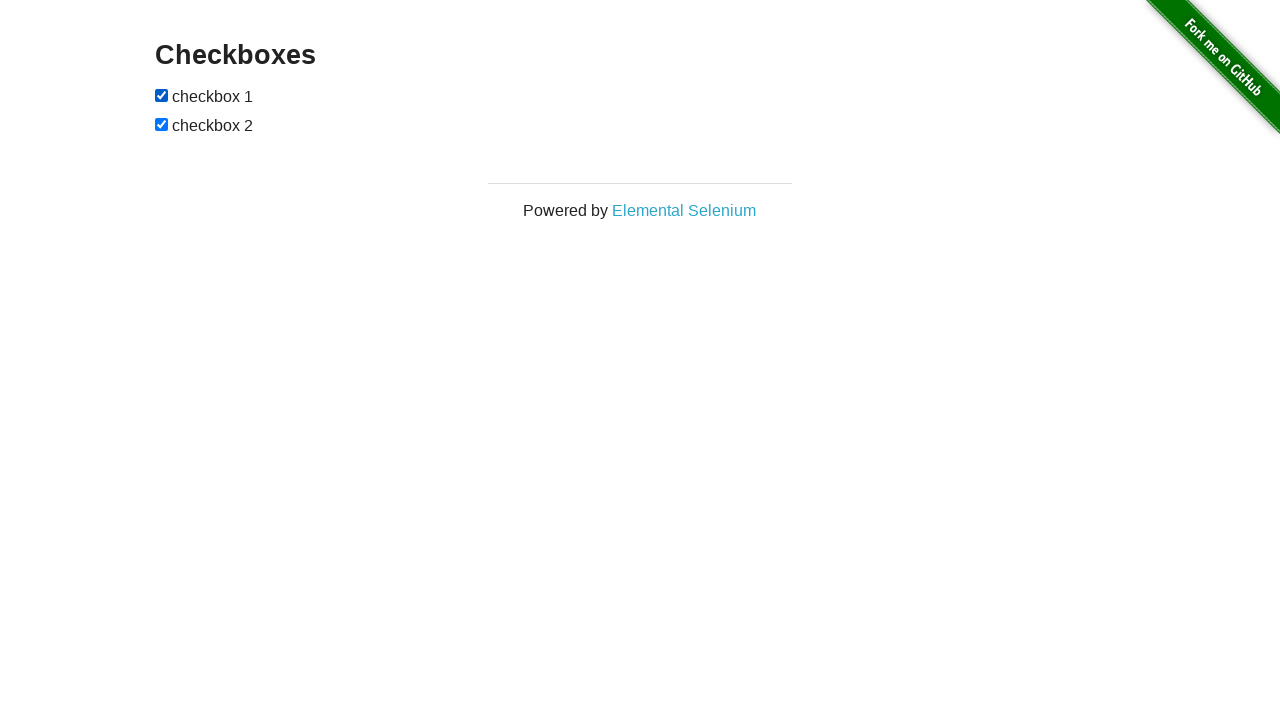

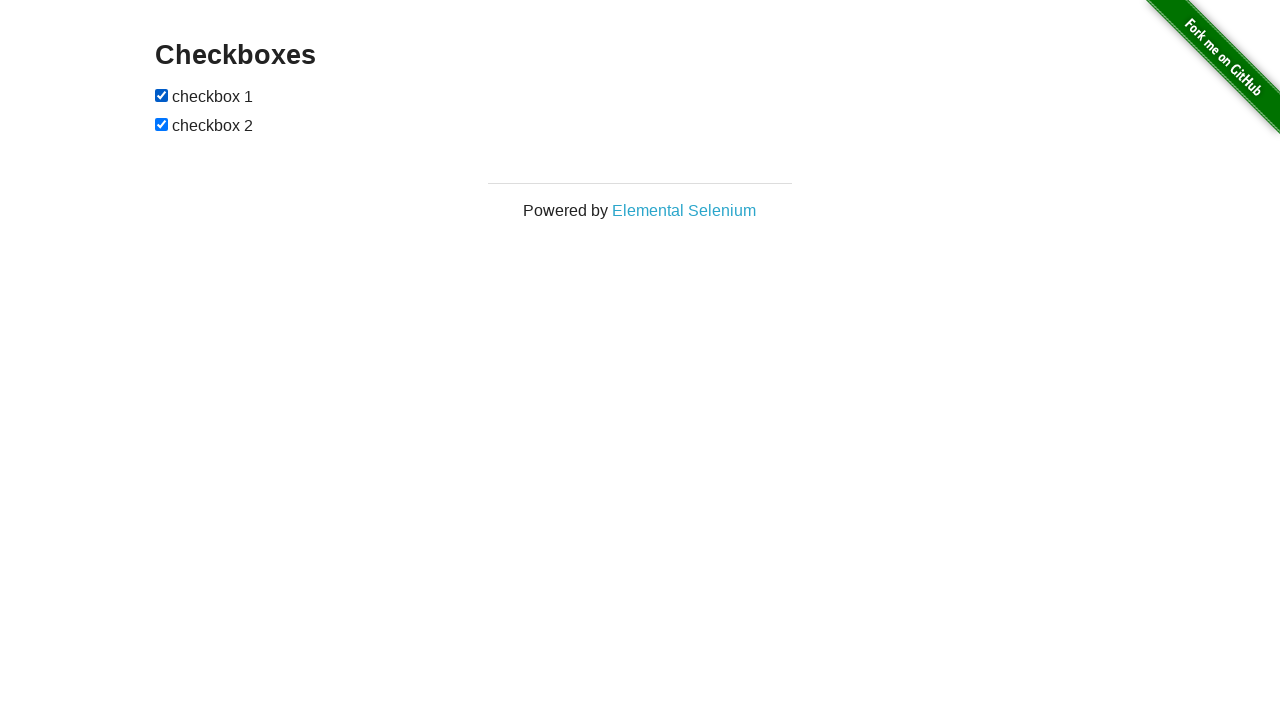